Opens CNBC.com website and waits for the page to load

Starting URL: https://www.cnbc.com/

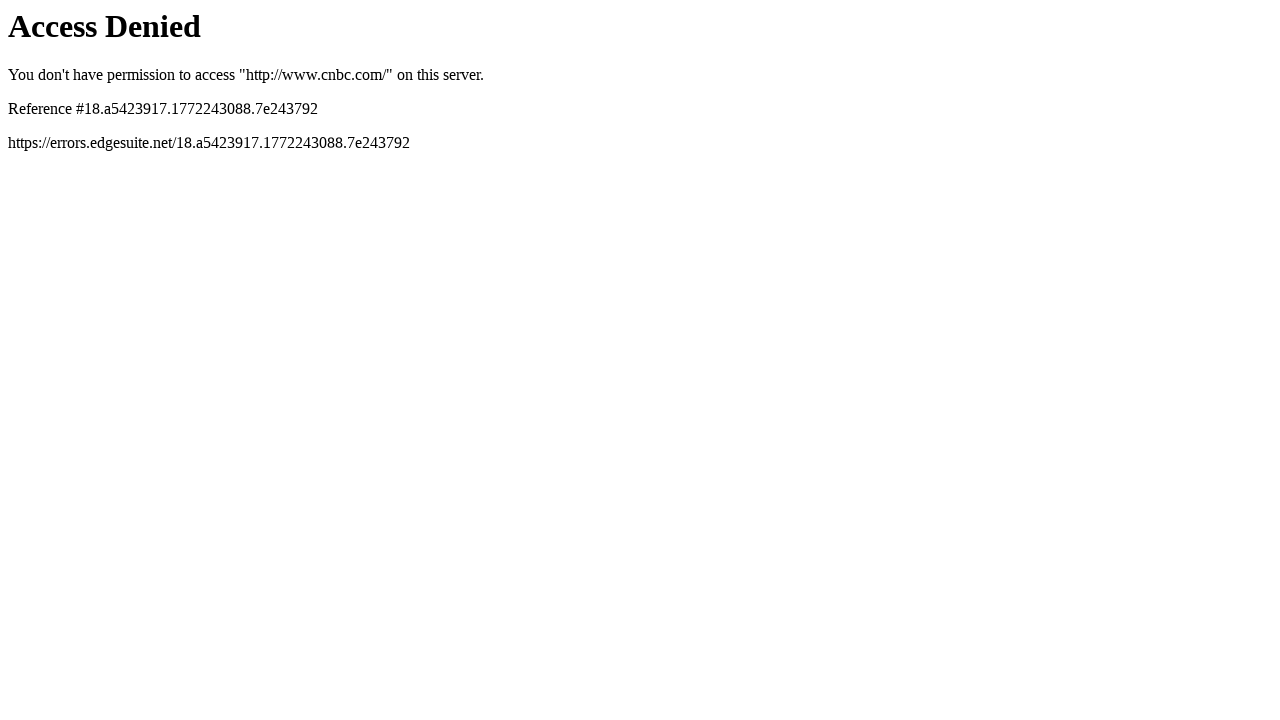

Navigated to CNBC.com website
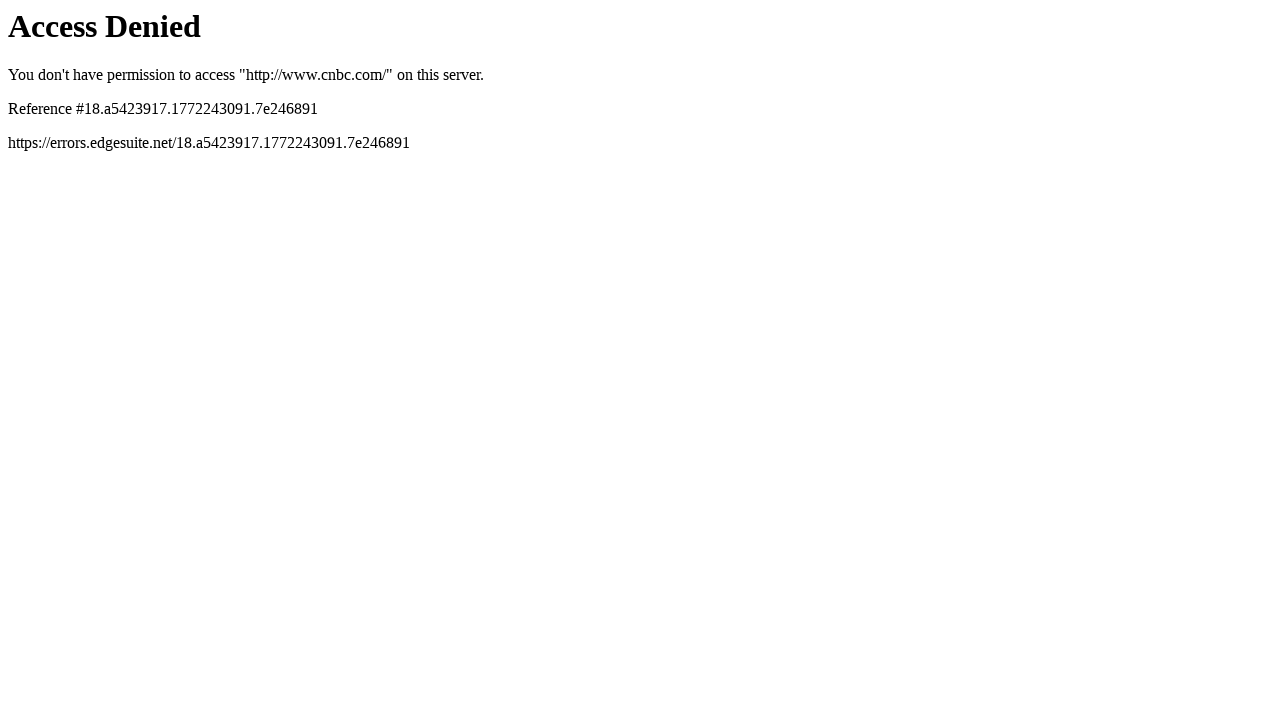

Page DOM content loaded
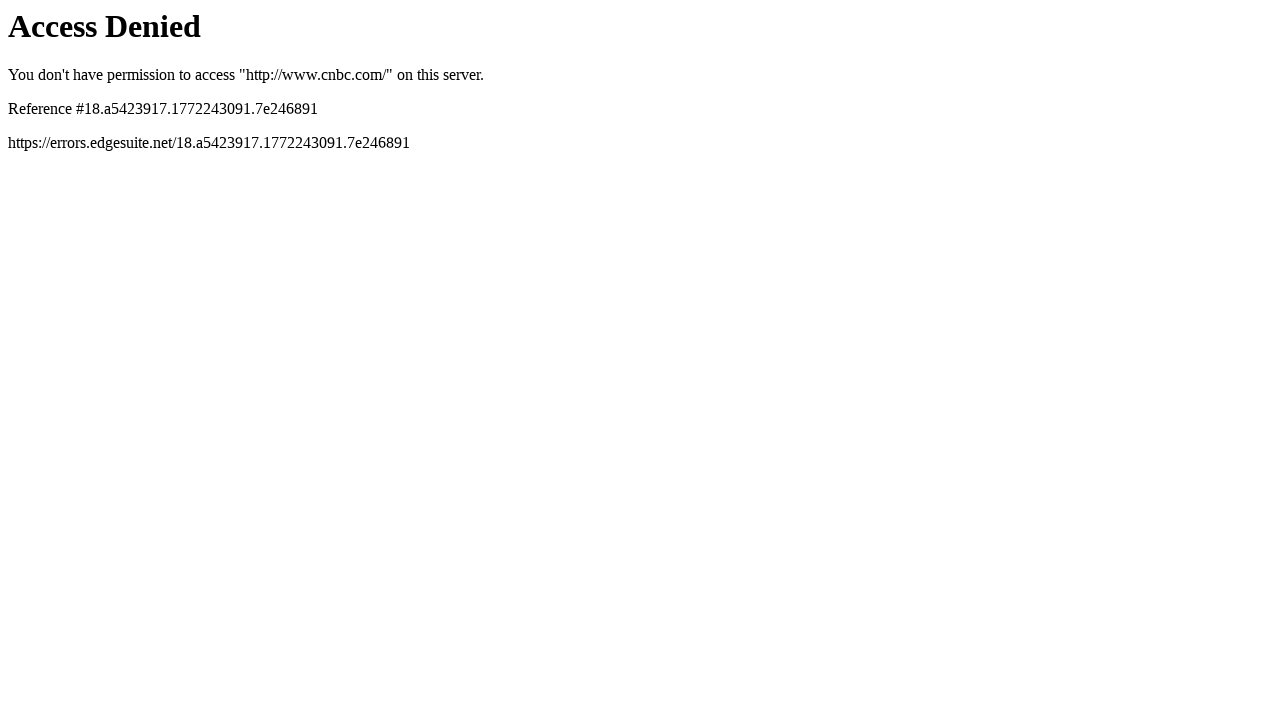

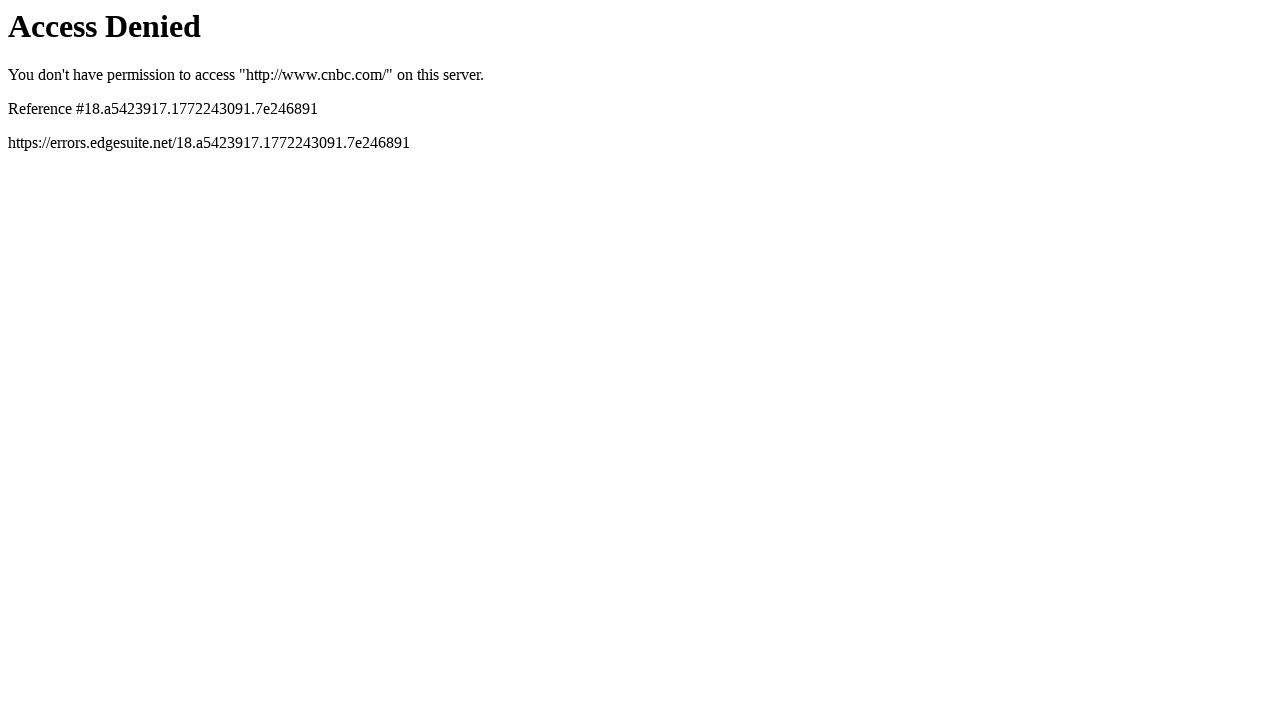